Tests alert handling by entering a name, triggering an alert, verifying the alert text, and accepting it

Starting URL: https://codenboxautomationlab.com/practice/

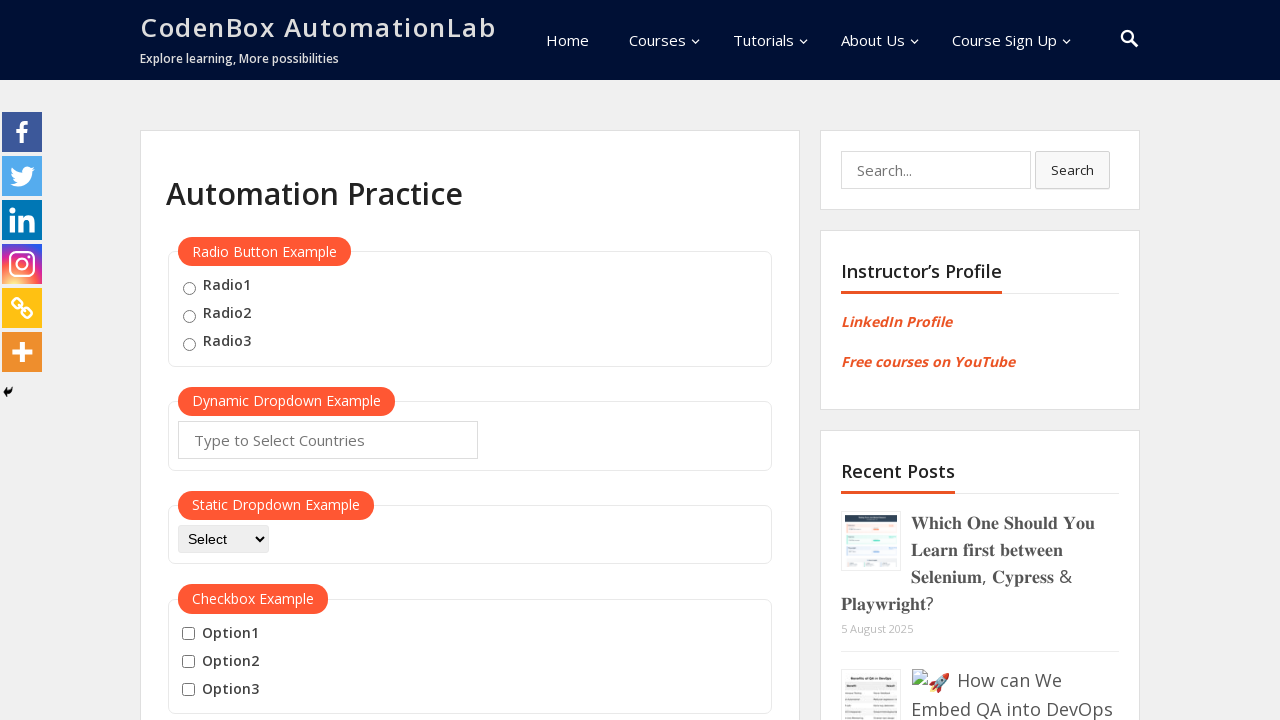

Entered 'Mais' in the name input field on #name
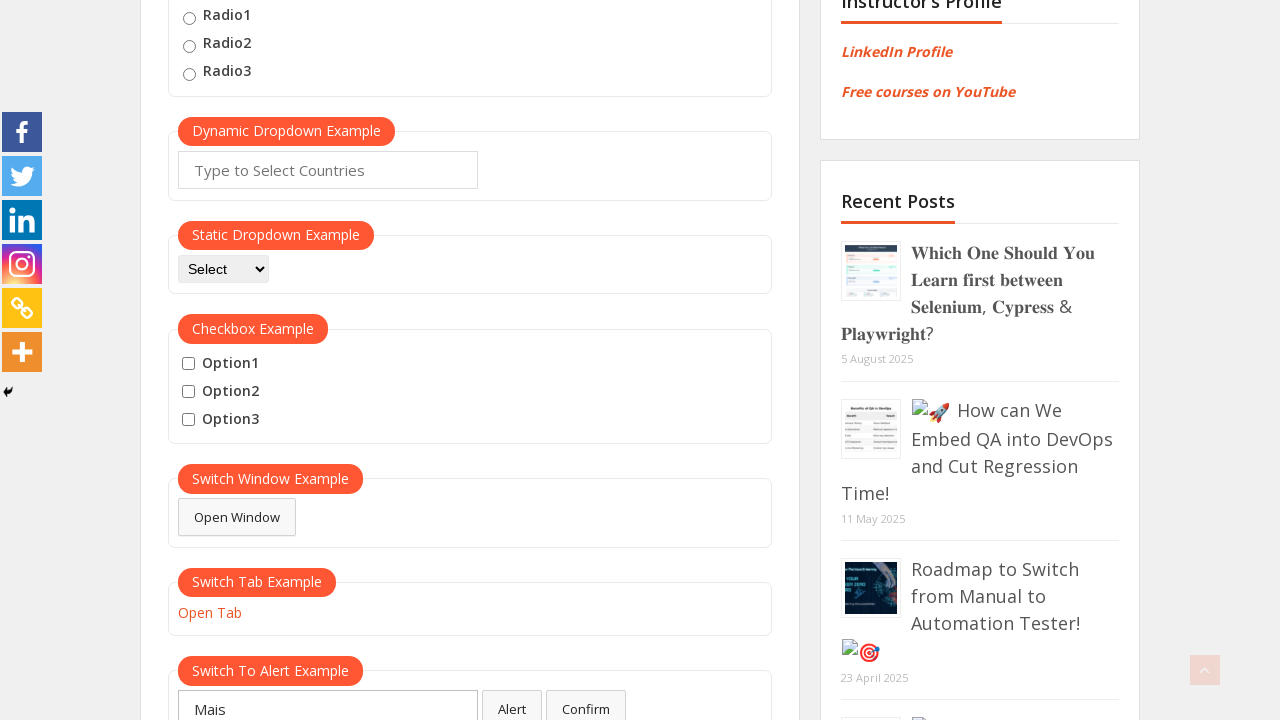

Set up dialog handler to accept alerts
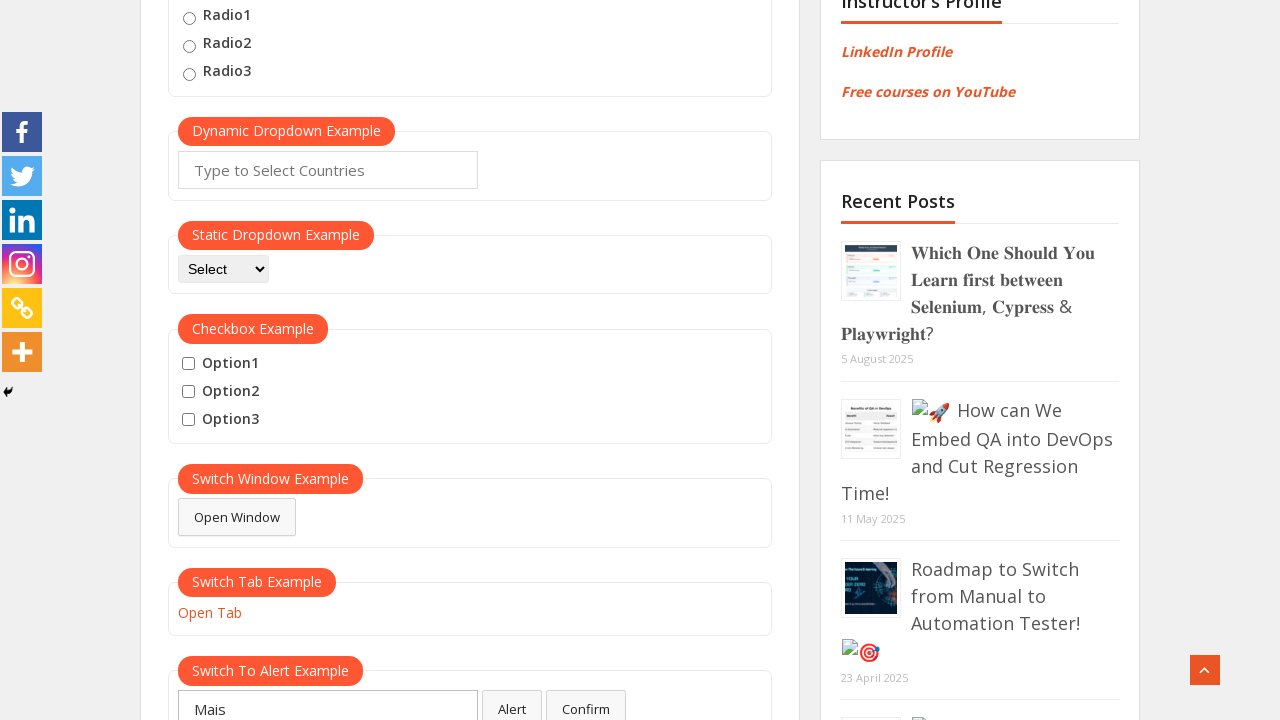

Clicked the alert button to trigger the alert dialog at (512, 701) on #alertbtn
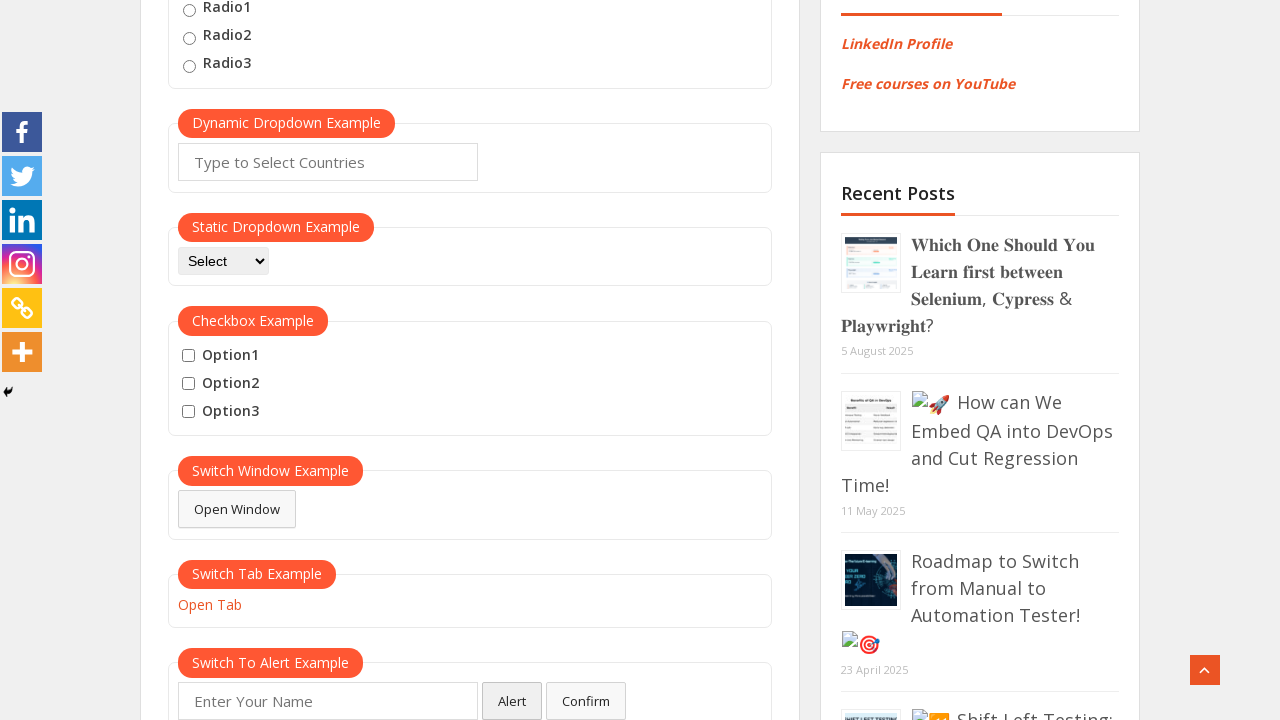

Waited for alert dialog to be processed
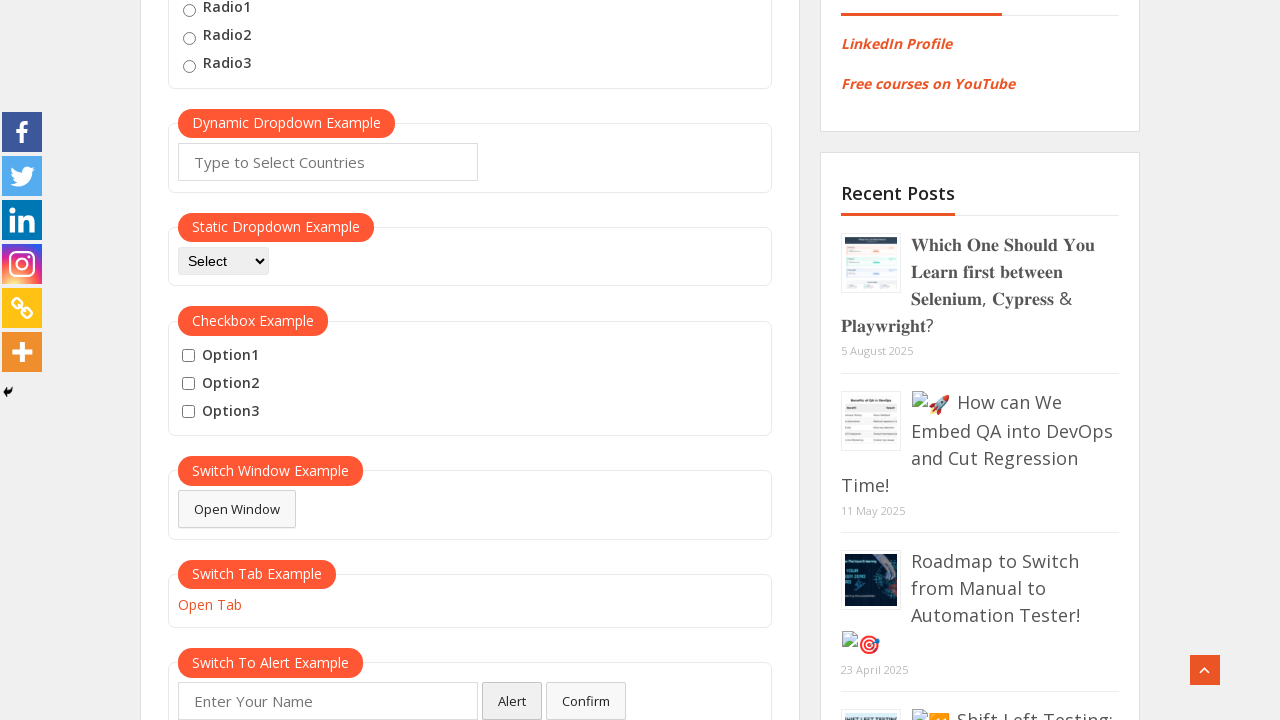

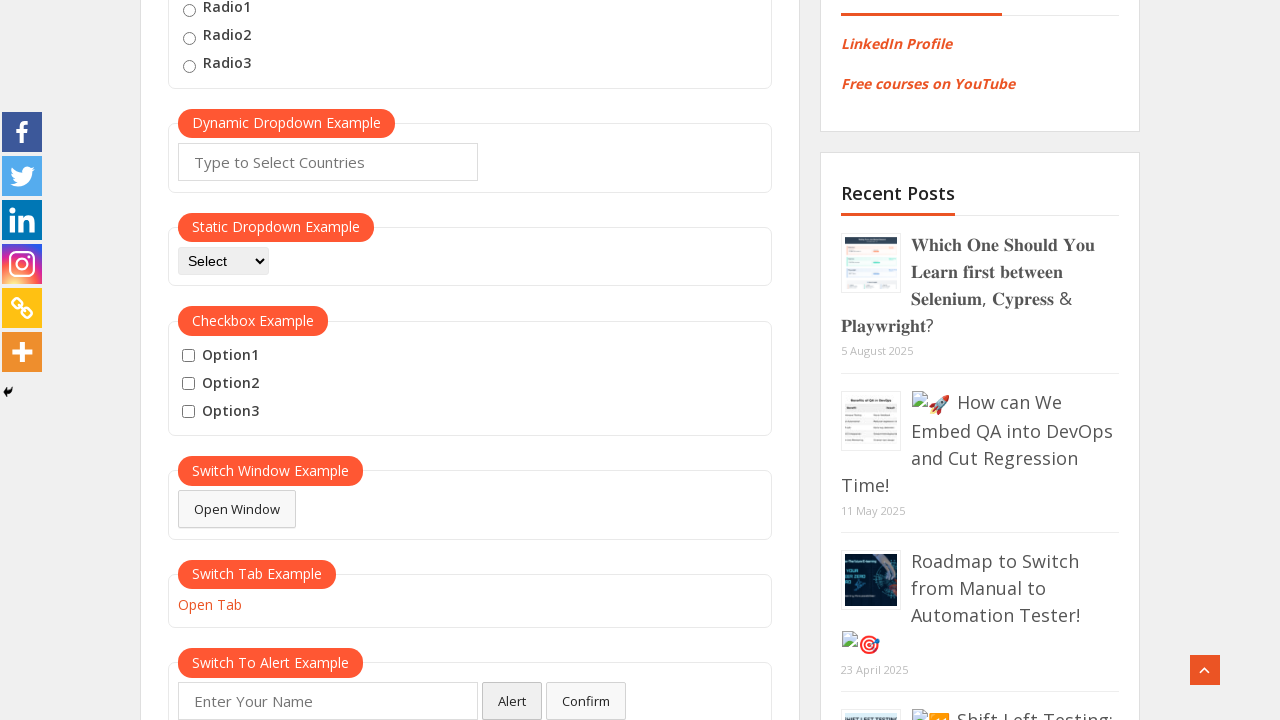